Tests the add/remove elements functionality by clicking the Add button multiple times and verifying delete buttons appear

Starting URL: https://the-internet.herokuapp.com/add_remove_elements/

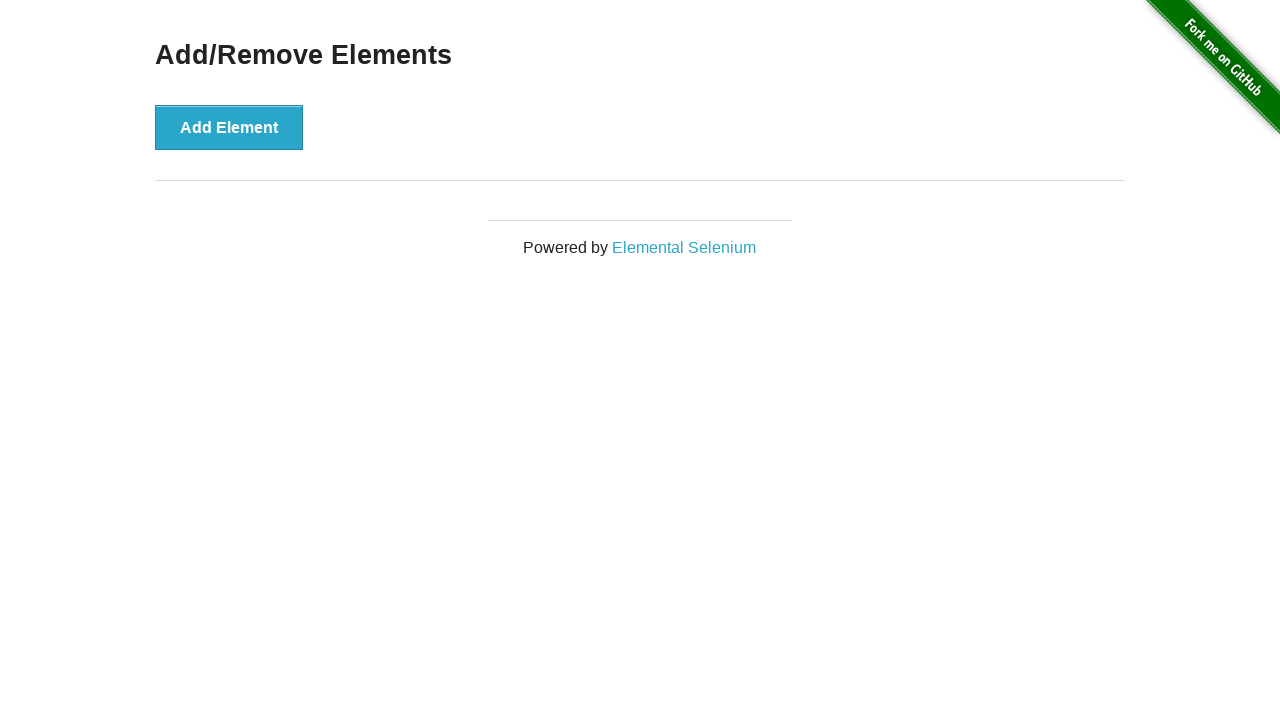

Navigated to add/remove elements page
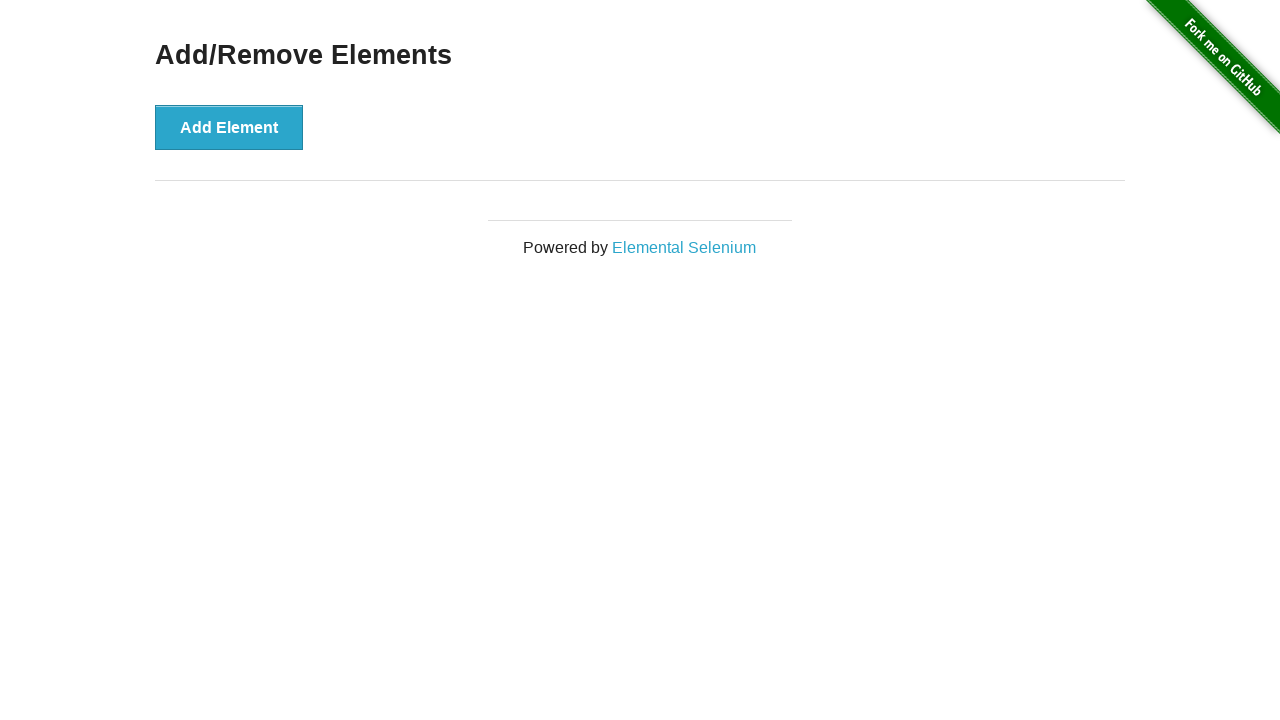

Clicked Add Element button (1st time) at (229, 127) on xpath=//*[@id='content']/div/button
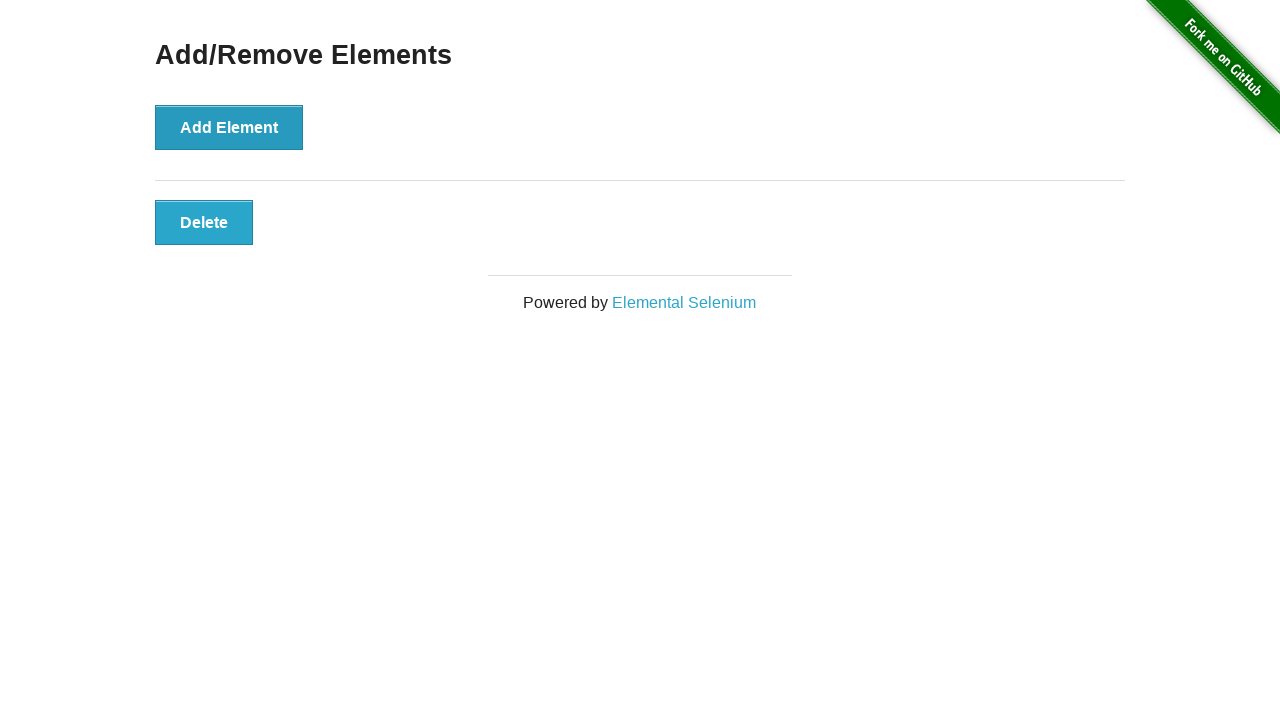

Delete button appeared after adding first element
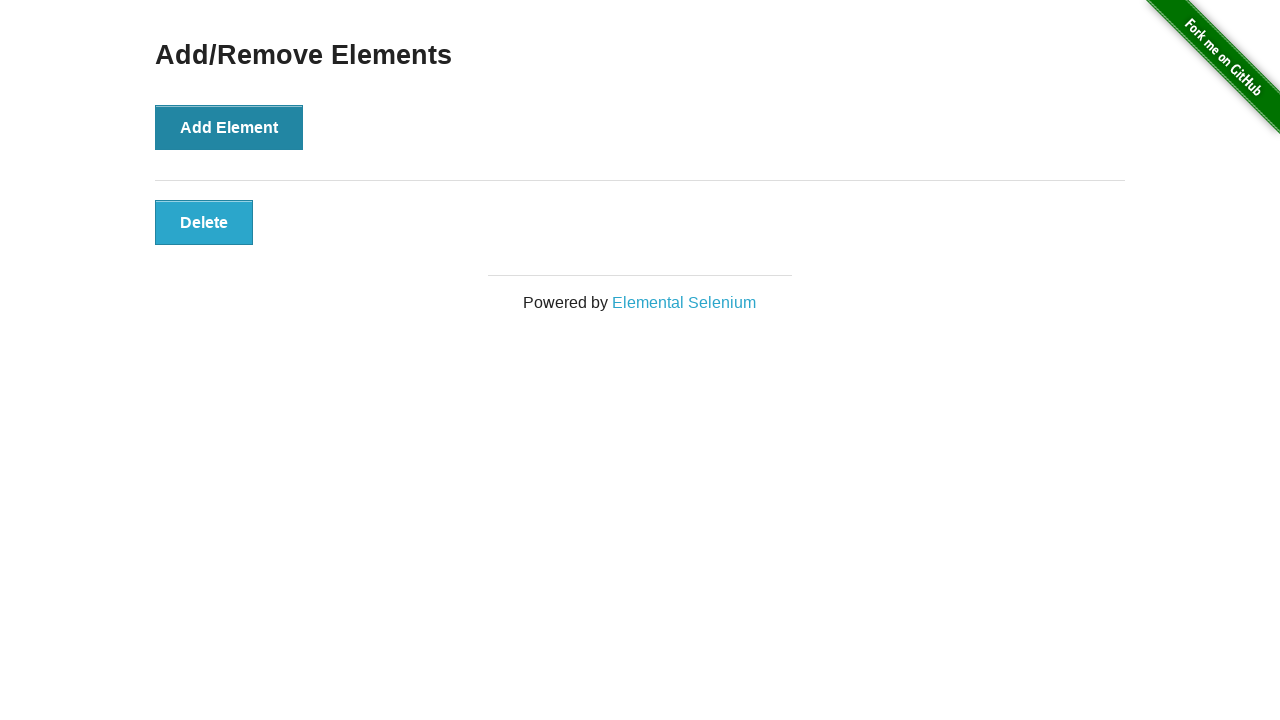

Clicked Add Element button (iteration 2) at (229, 127) on xpath=//*[@id='content']/div/button
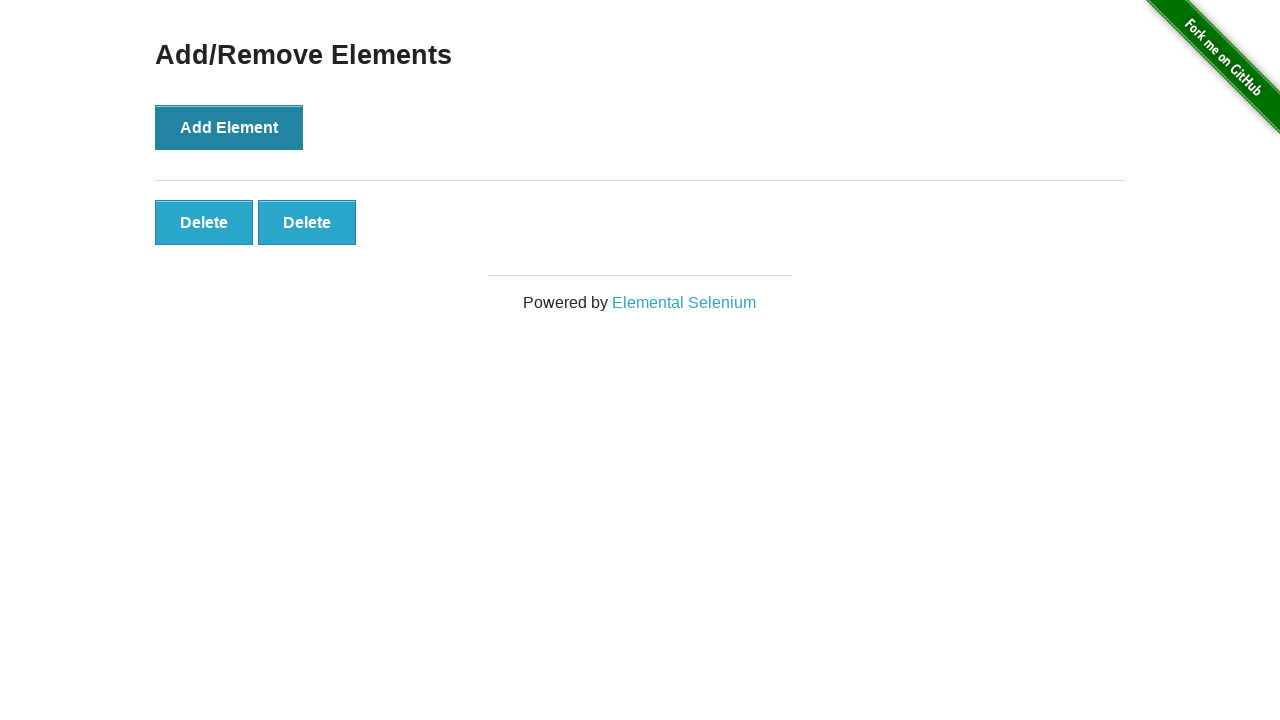

Clicked Add Element button (iteration 3) at (229, 127) on xpath=//*[@id='content']/div/button
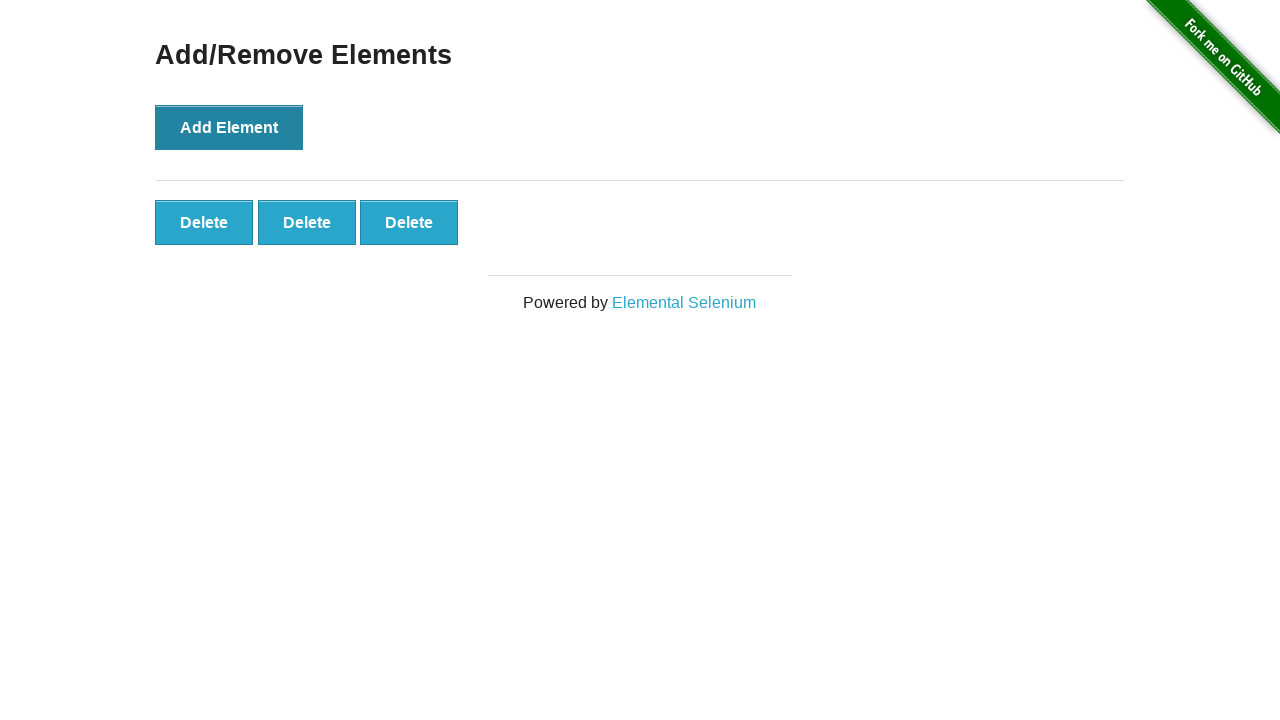

Clicked Add Element button (iteration 4) at (229, 127) on xpath=//*[@id='content']/div/button
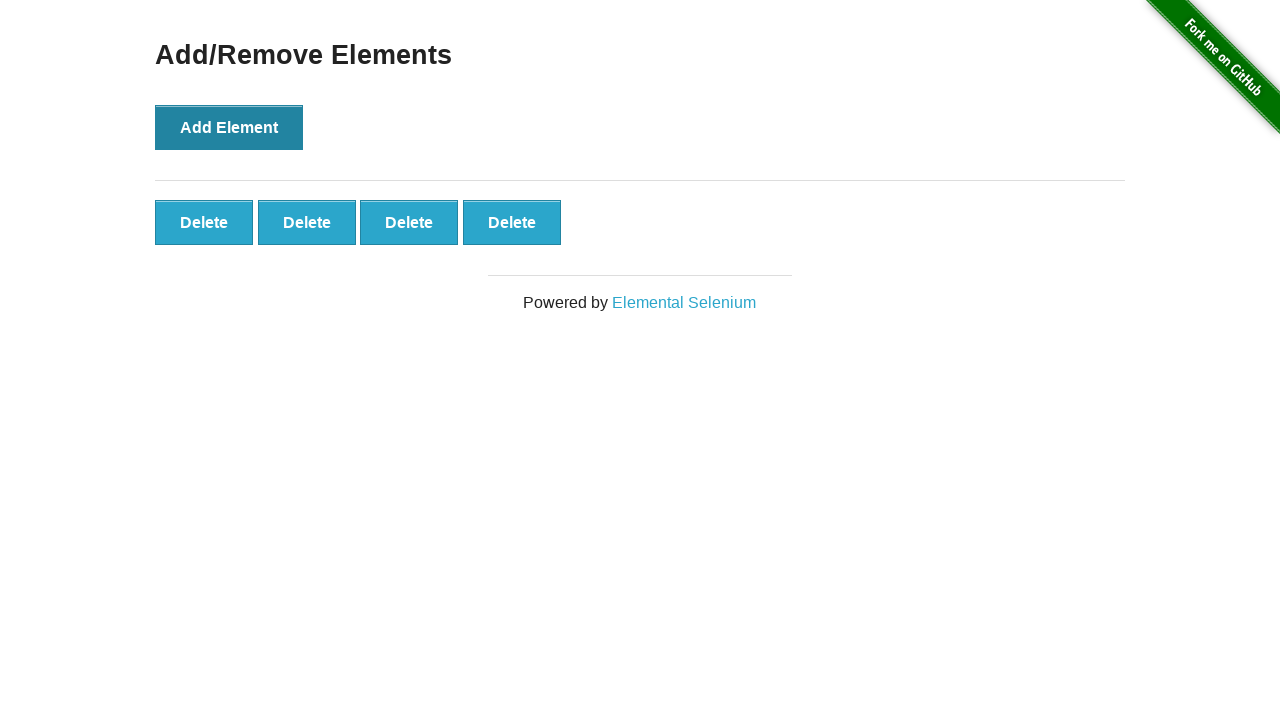

Clicked Add Element button (iteration 5) at (229, 127) on xpath=//*[@id='content']/div/button
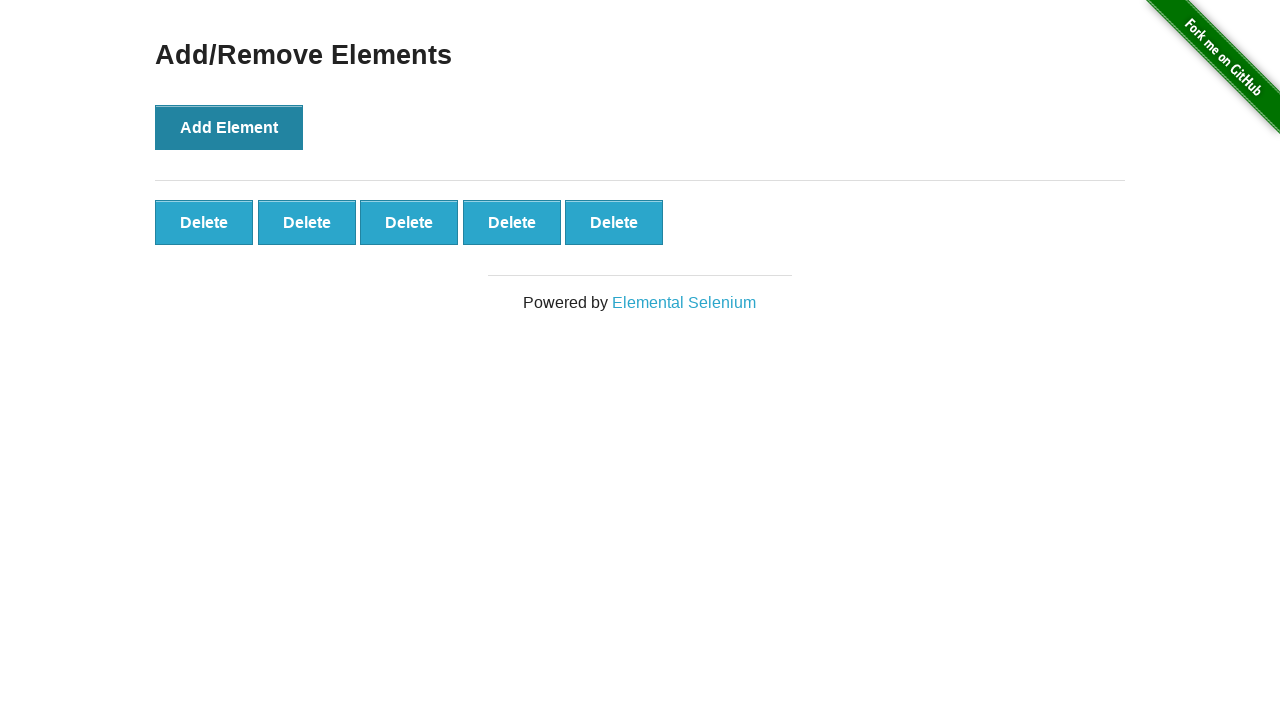

Clicked Add Element button (iteration 6) at (229, 127) on xpath=//*[@id='content']/div/button
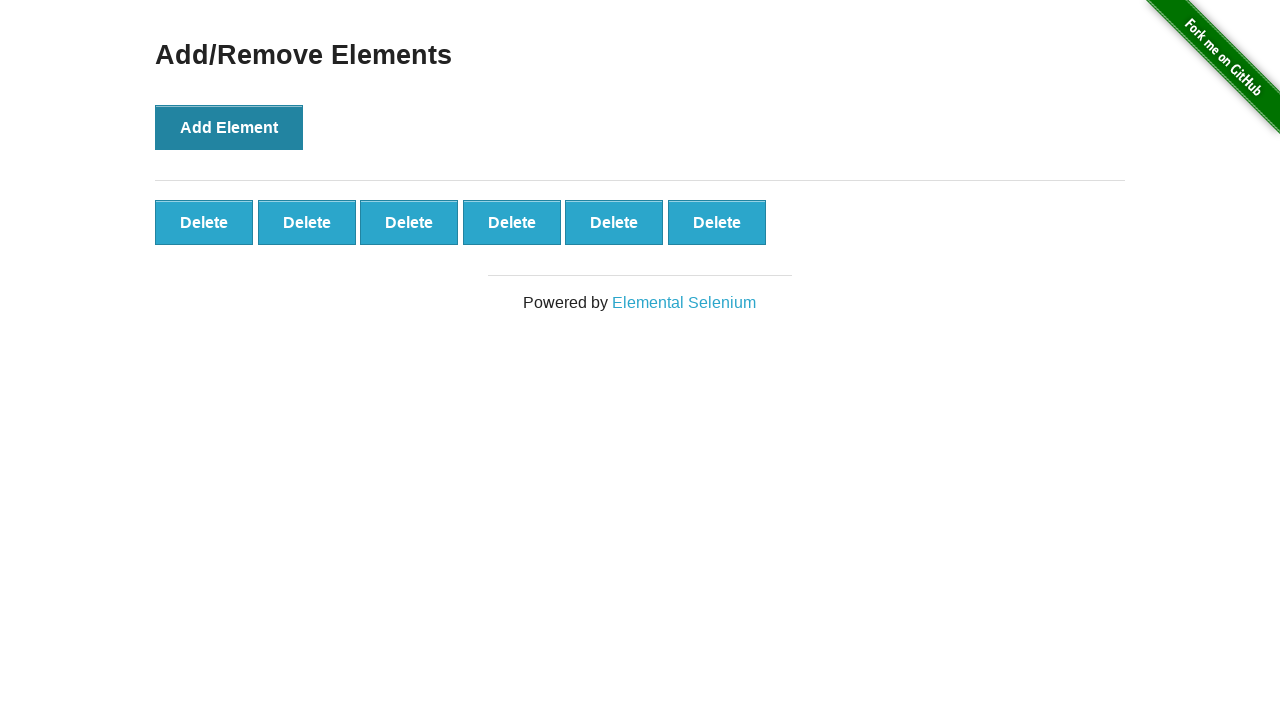

Clicked Add Element button (iteration 7) at (229, 127) on xpath=//*[@id='content']/div/button
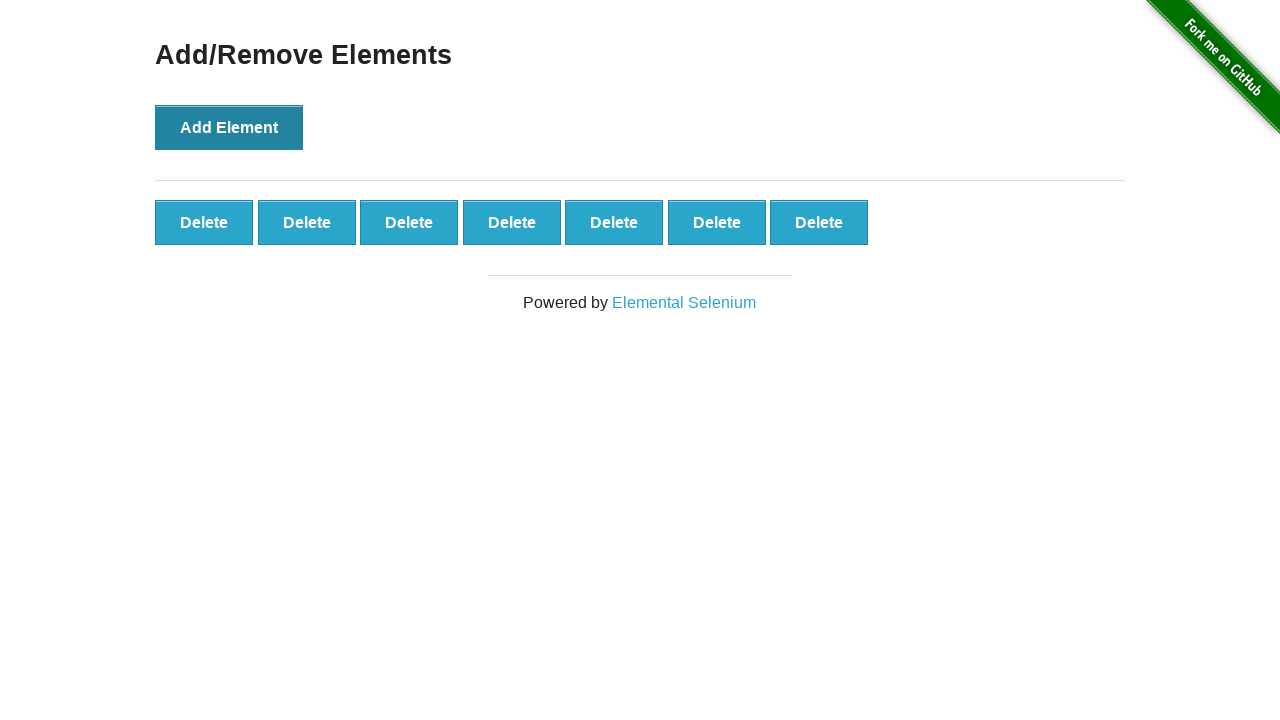

Clicked Add Element button (iteration 8) at (229, 127) on xpath=//*[@id='content']/div/button
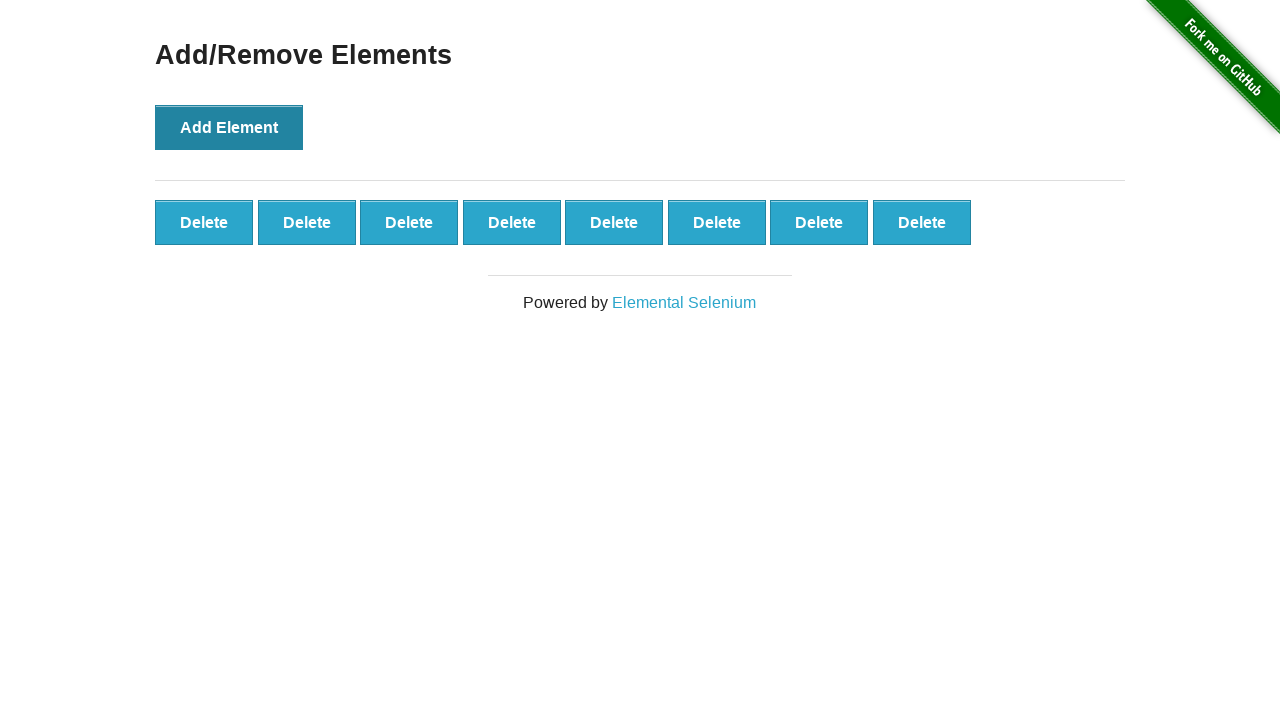

Clicked Add Element button (iteration 9) at (229, 127) on xpath=//*[@id='content']/div/button
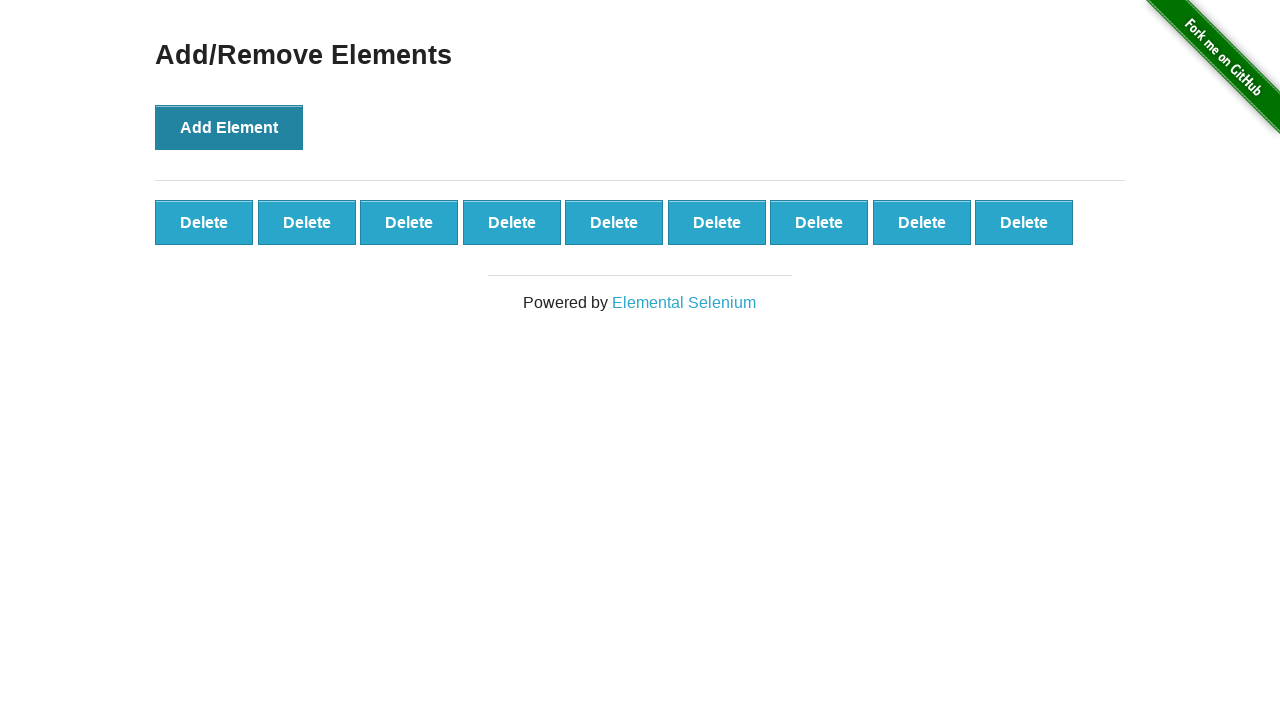

Clicked Add Element button (iteration 10) at (229, 127) on xpath=//*[@id='content']/div/button
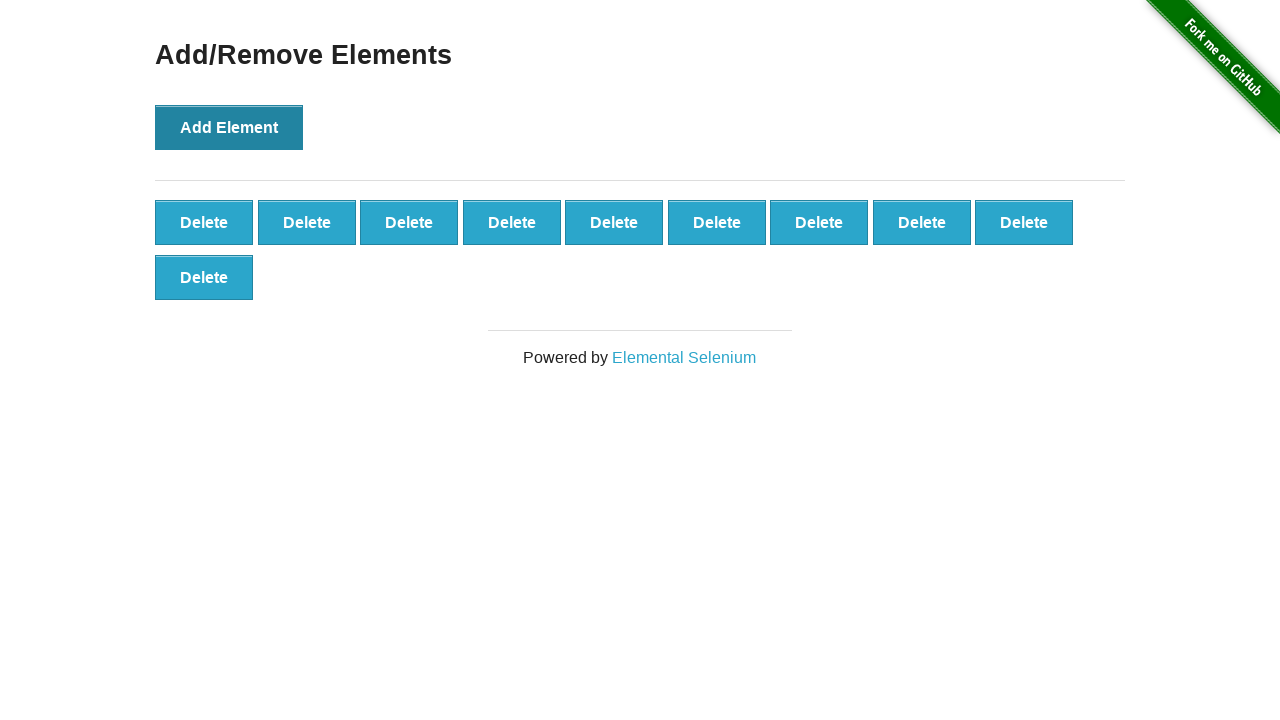

Clicked Add Element button (iteration 11) at (229, 127) on xpath=//*[@id='content']/div/button
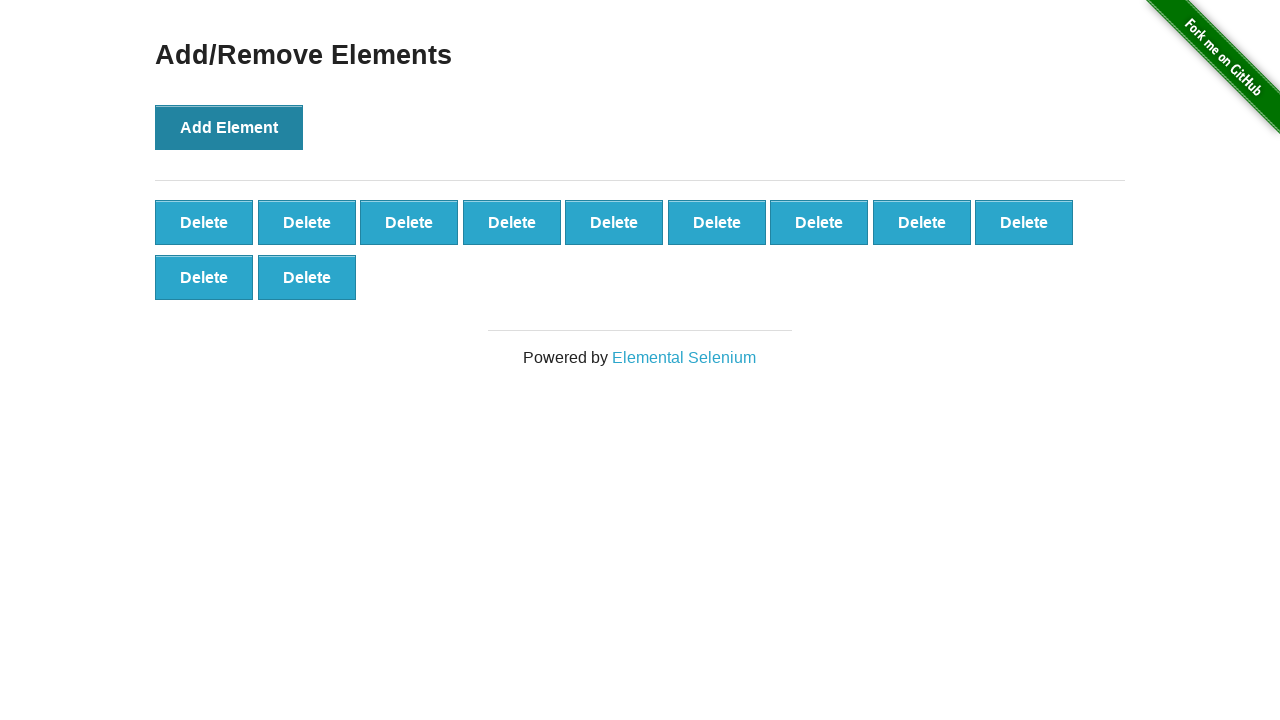

Waited for delete buttons to be available
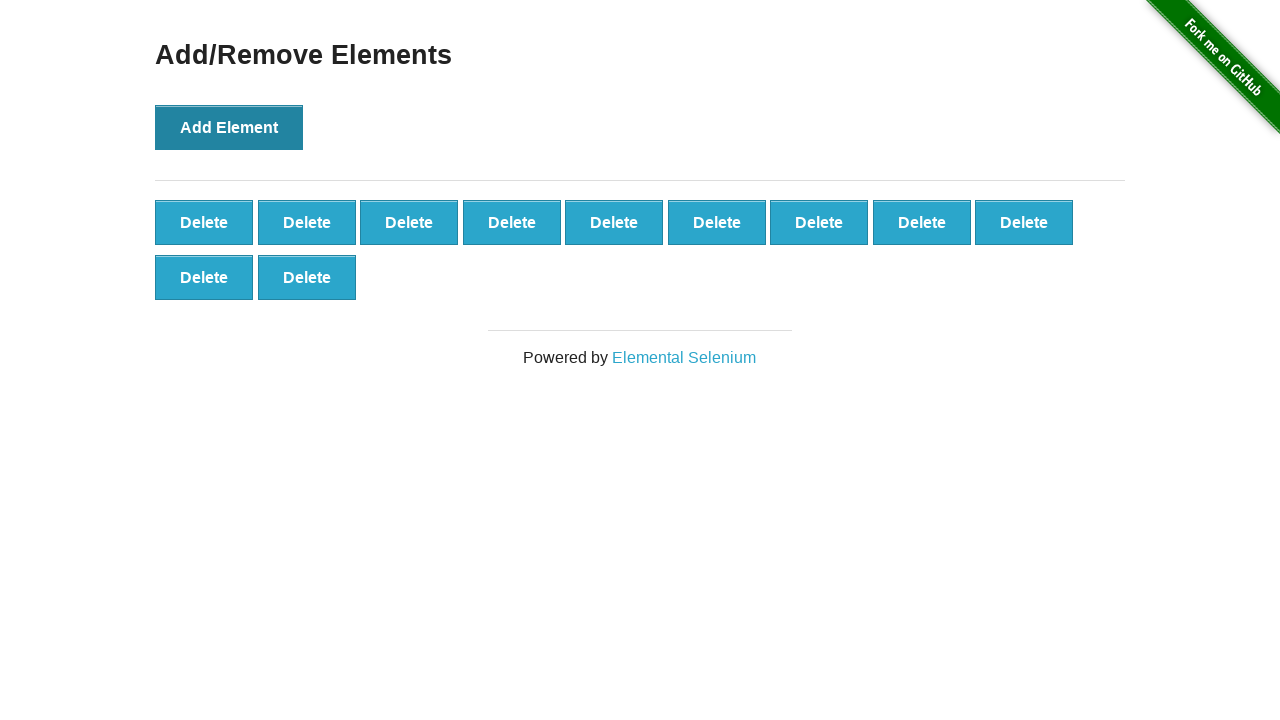

Retrieved all delete buttons - found 11 total
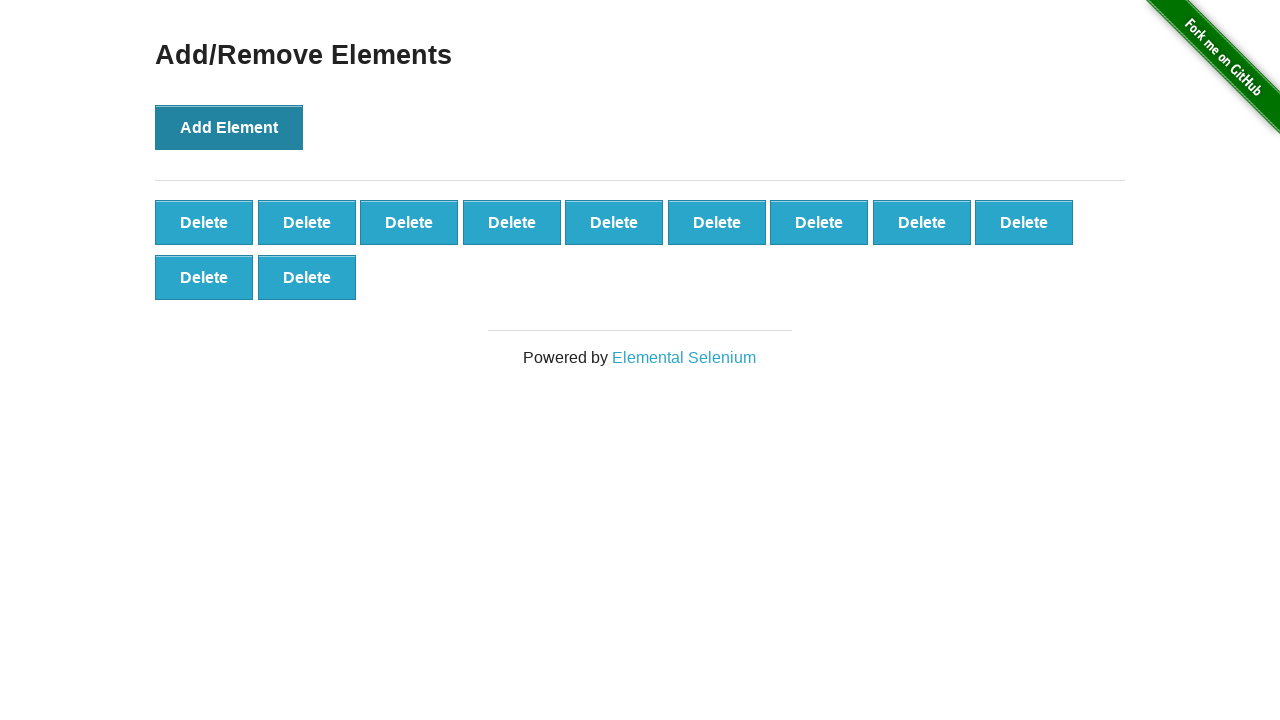

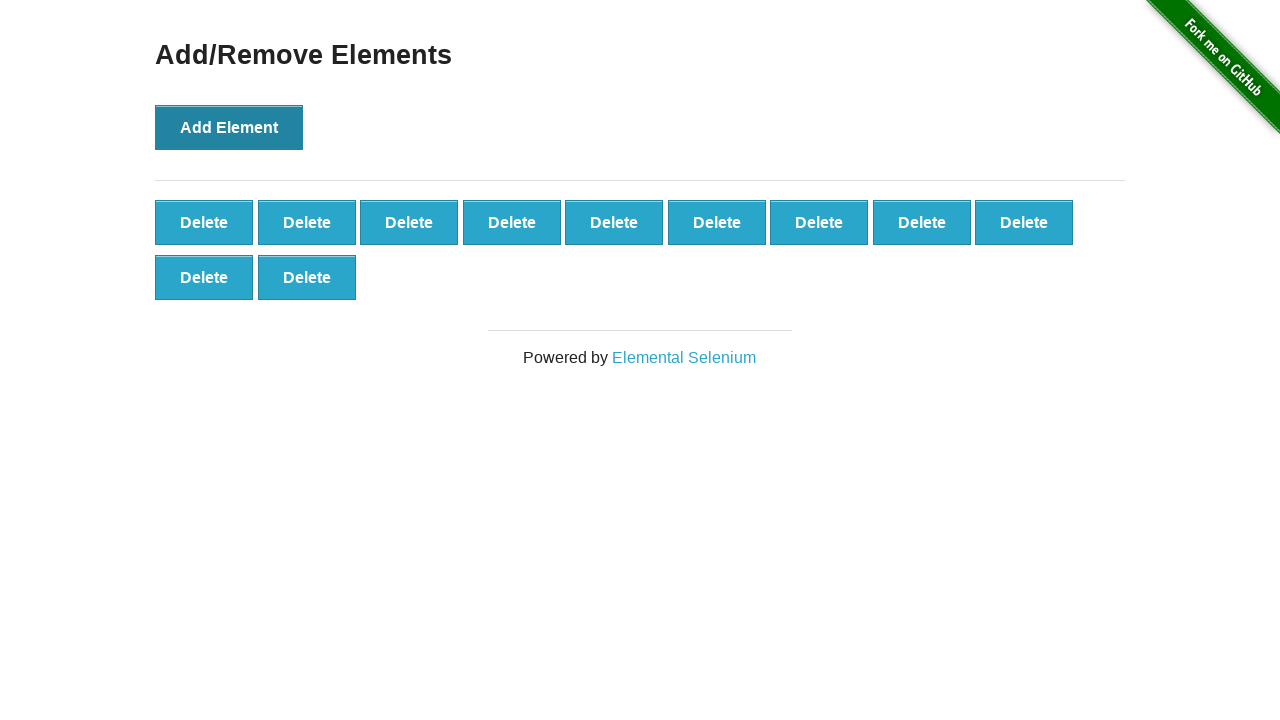